Tests right-click context menu functionality by performing a right-click action, selecting an option from the context menu, and handling the resulting alert

Starting URL: http://swisnl.github.io/jQuery-contextMenu/demo.html

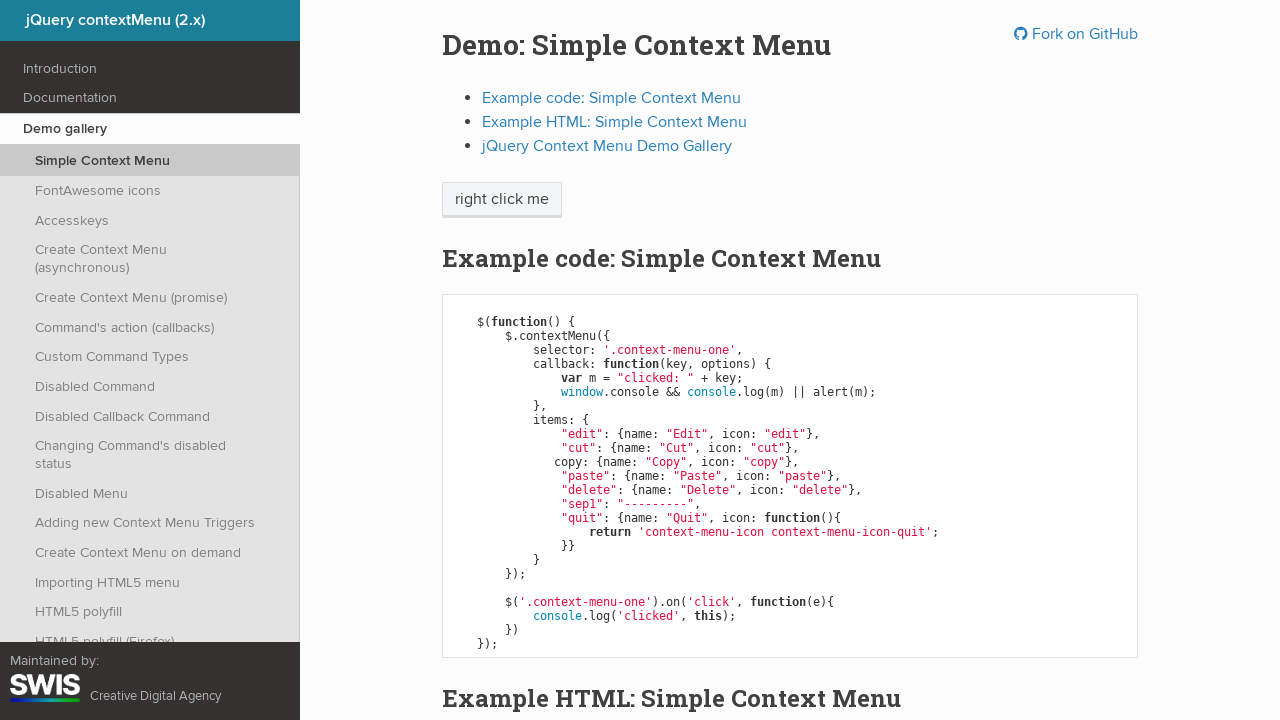

Right-clicked on 'right click me' element to open context menu at (502, 200) on xpath=//span[text()='right click me']
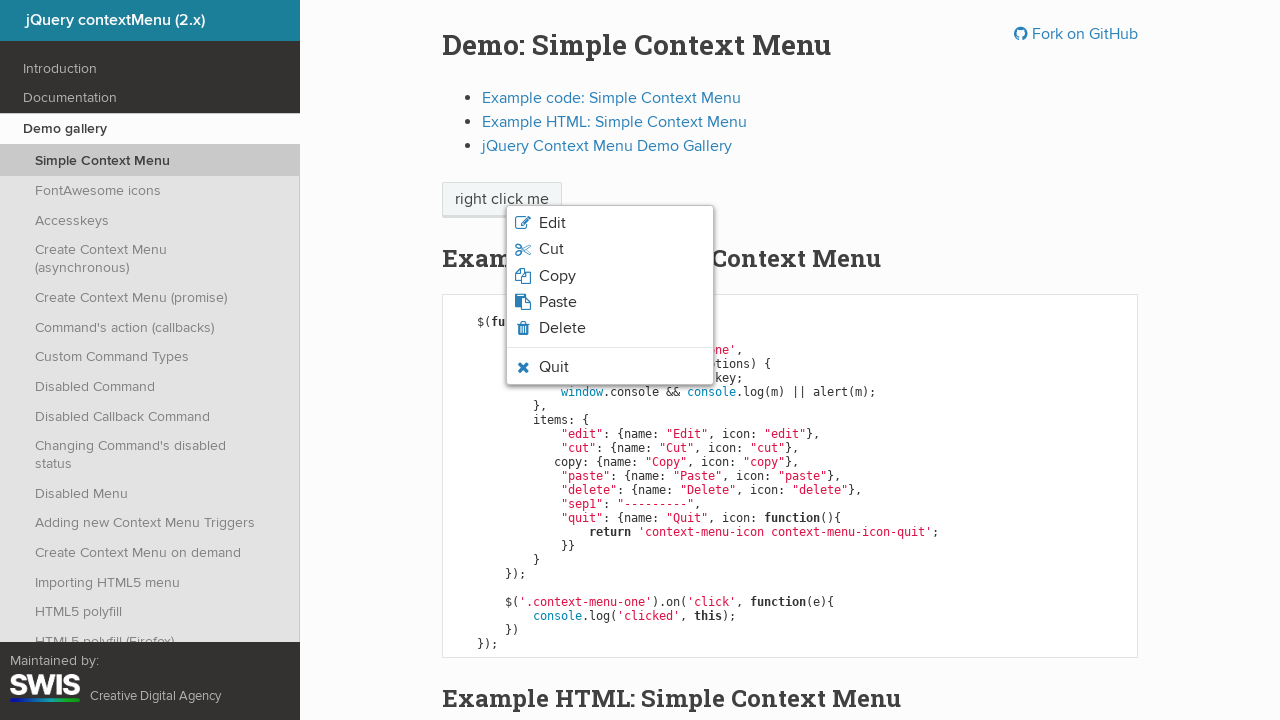

Context menu appeared and loaded
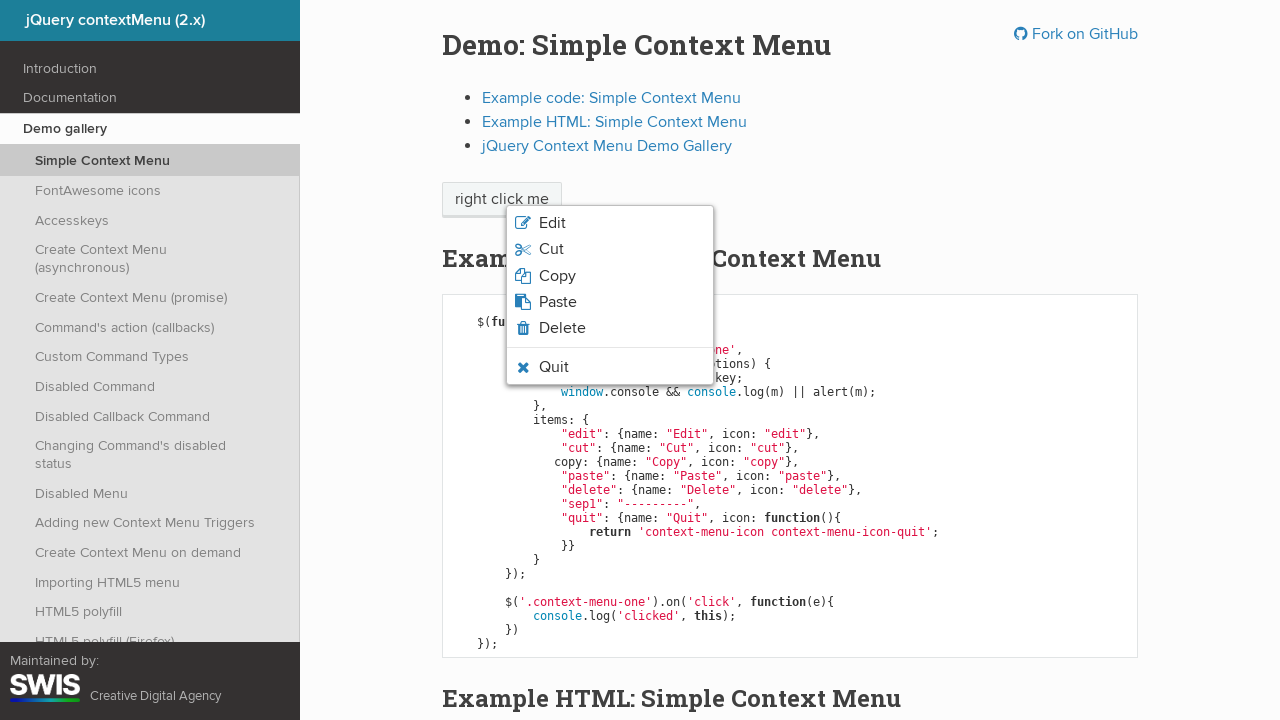

Retrieved all context menu options
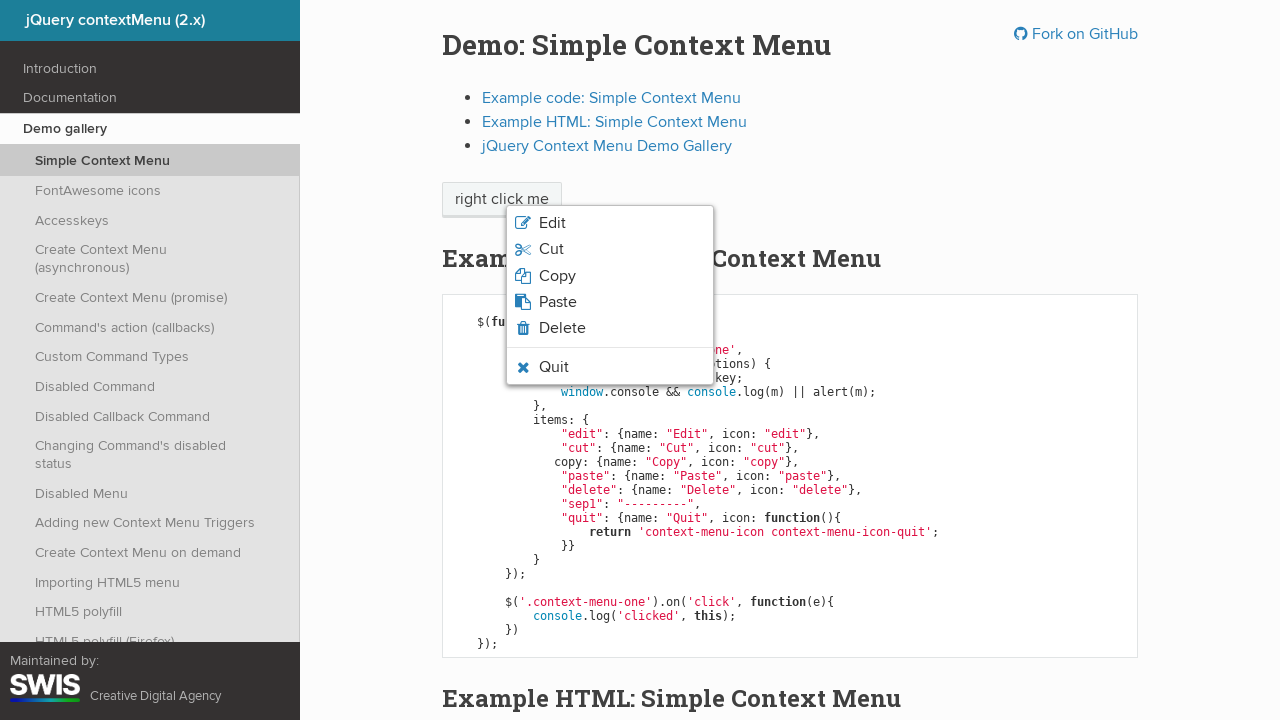

Clicked on 'Copy' option from context menu at (557, 276) on ul.context-menu-list > li.context-menu-icon > span >> nth=2
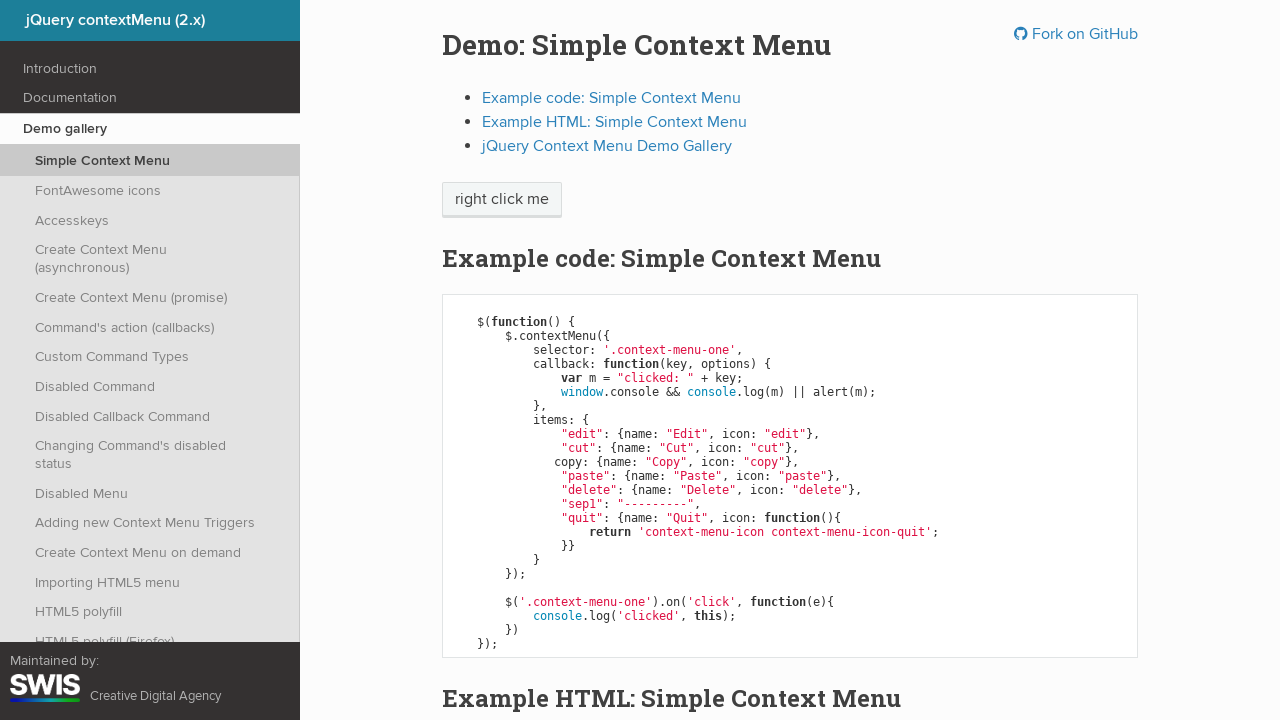

Set up alert dialog handler to accept dialogs
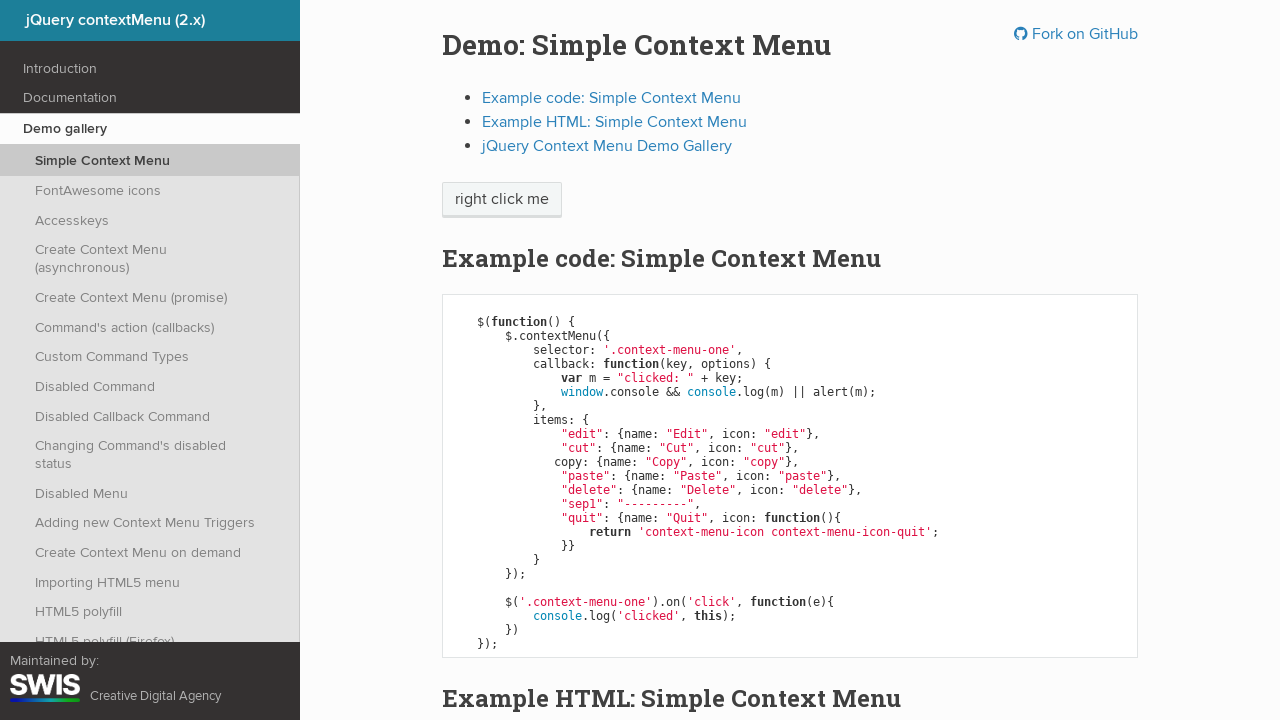

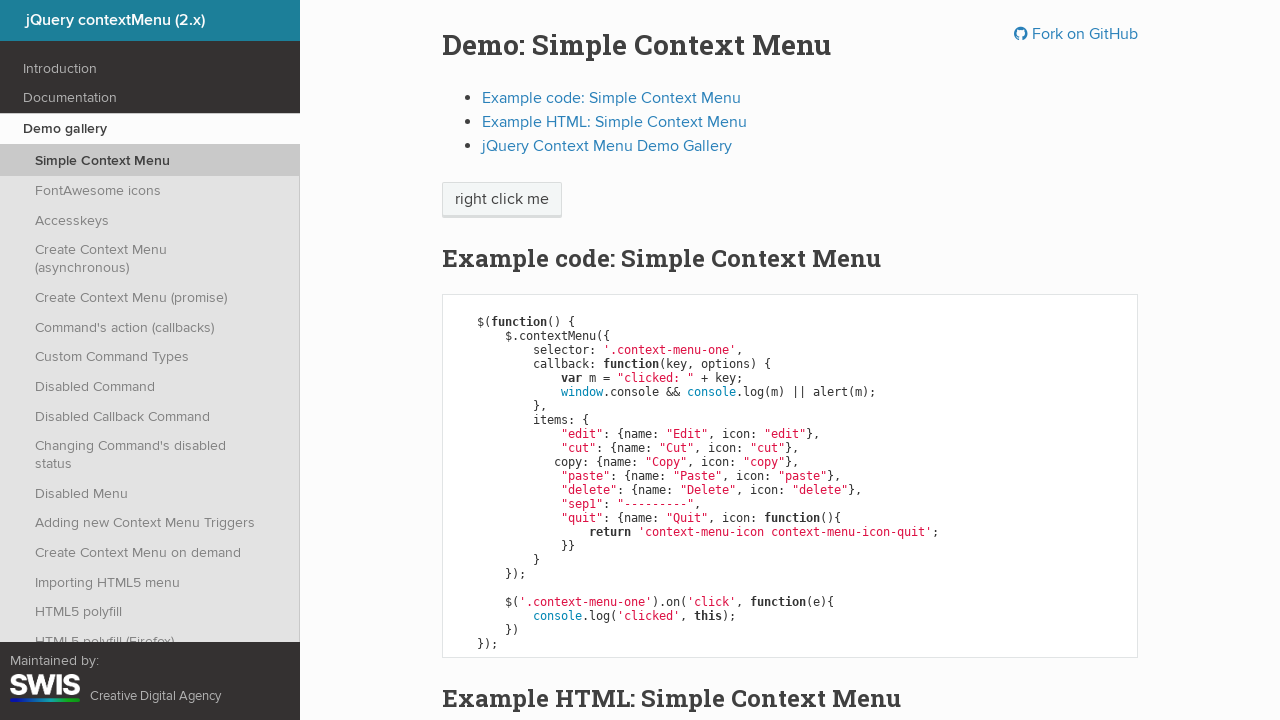